Tests radio button functionality on W3Schools custom checkbox tutorial page by clicking on different radio button options

Starting URL: https://www.w3schools.com/howto/howto_css_custom_checkbox.asp

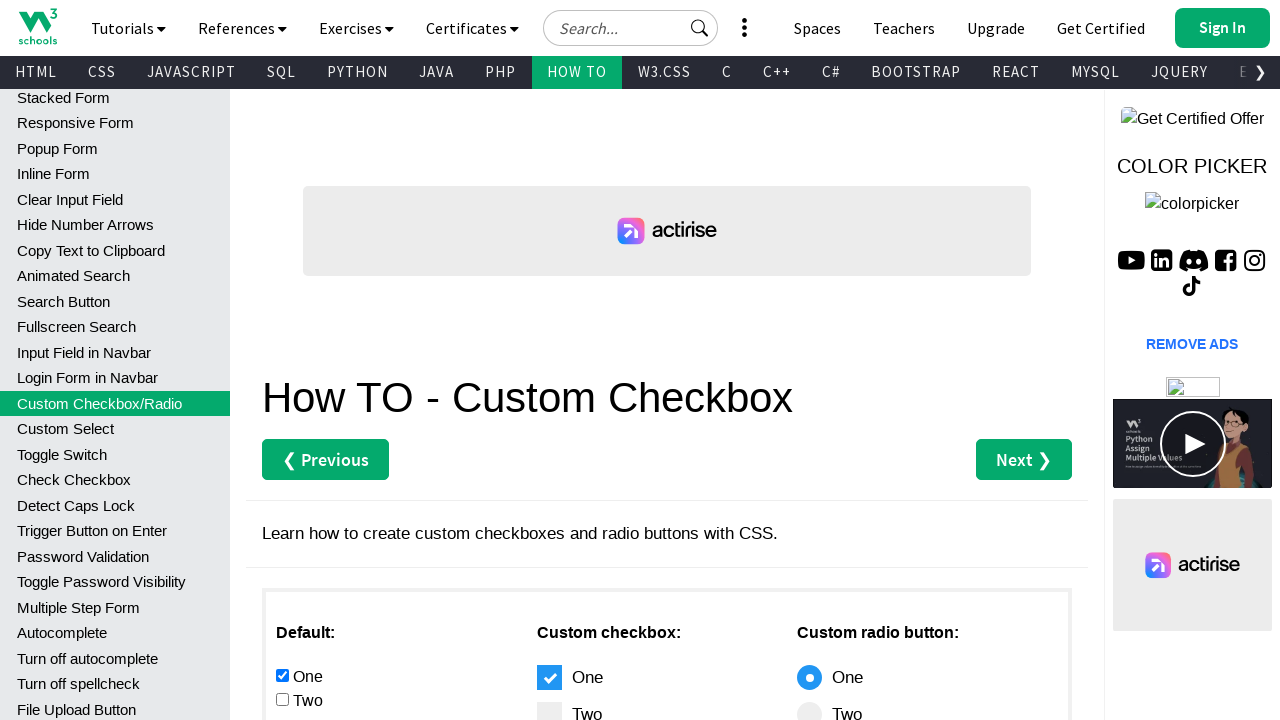

Page loaded and DOM content became interactive
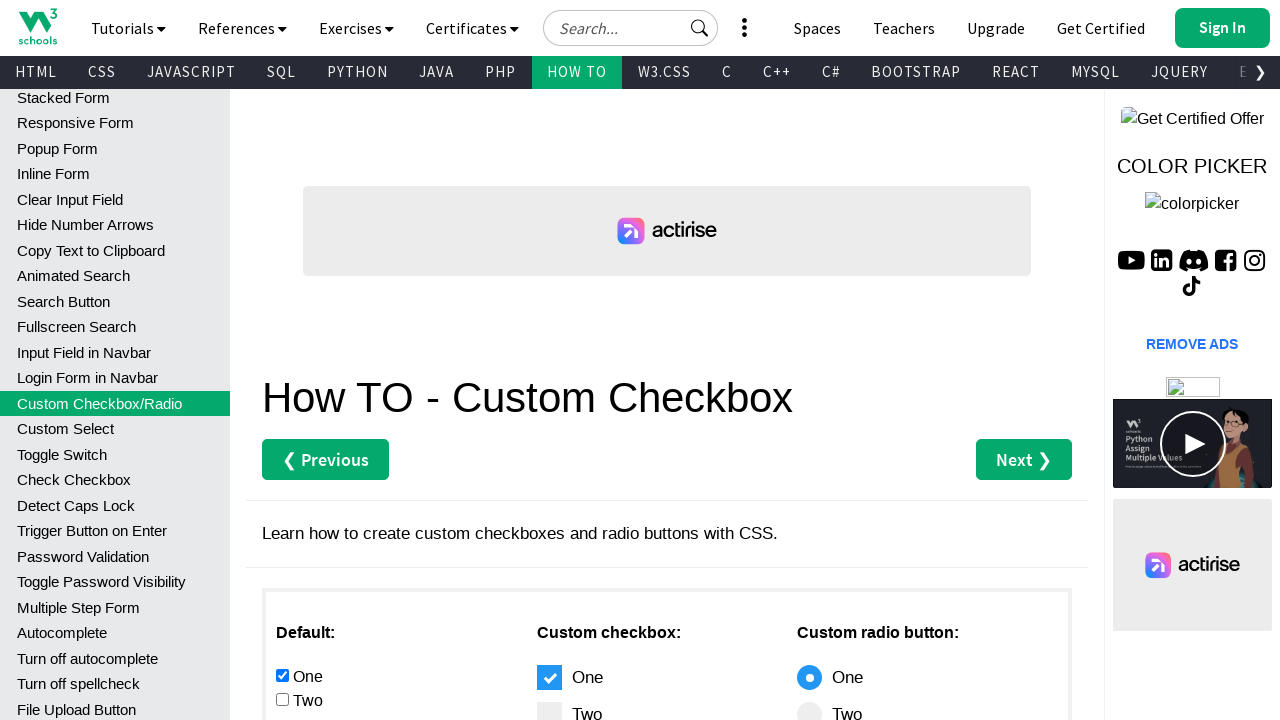

Clicked on the fourth radio button option at (282, 360) on xpath=//*[@id='main']/div[3]/div[1]/input[4]
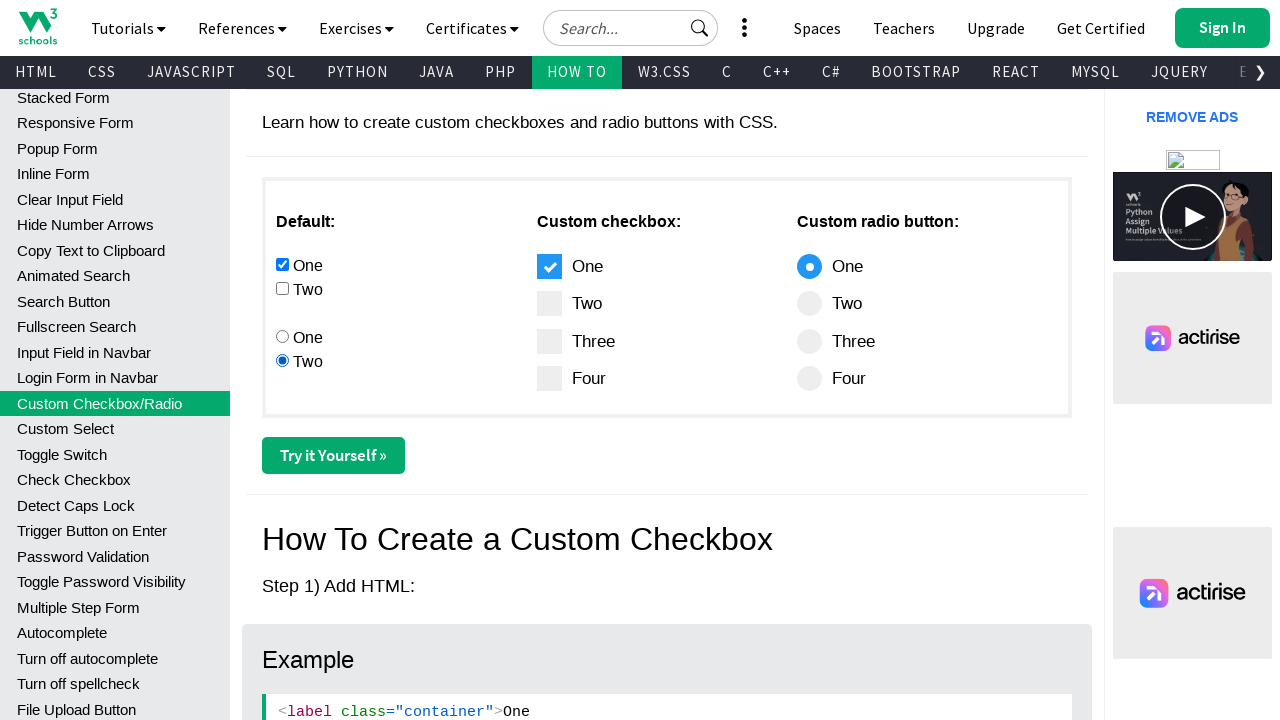

Clicked on the third radio button option at (282, 336) on xpath=//*[@id='main']/div[3]/div[1]/input[3]
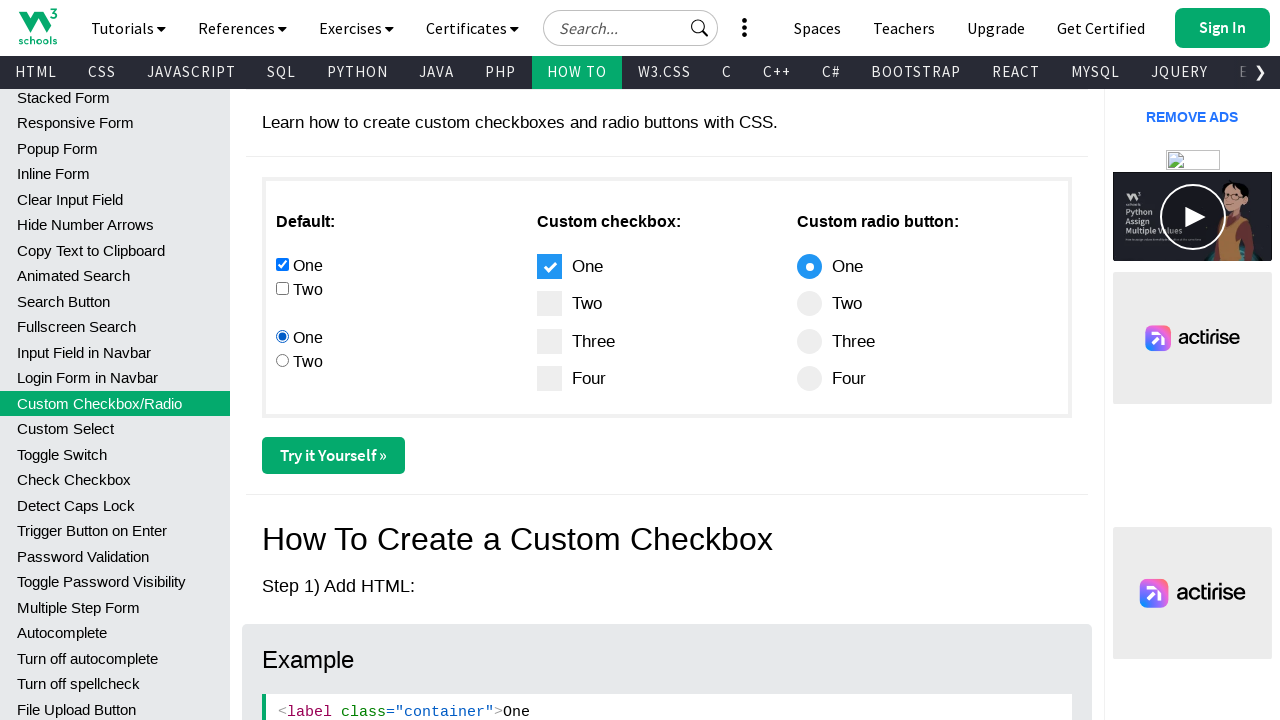

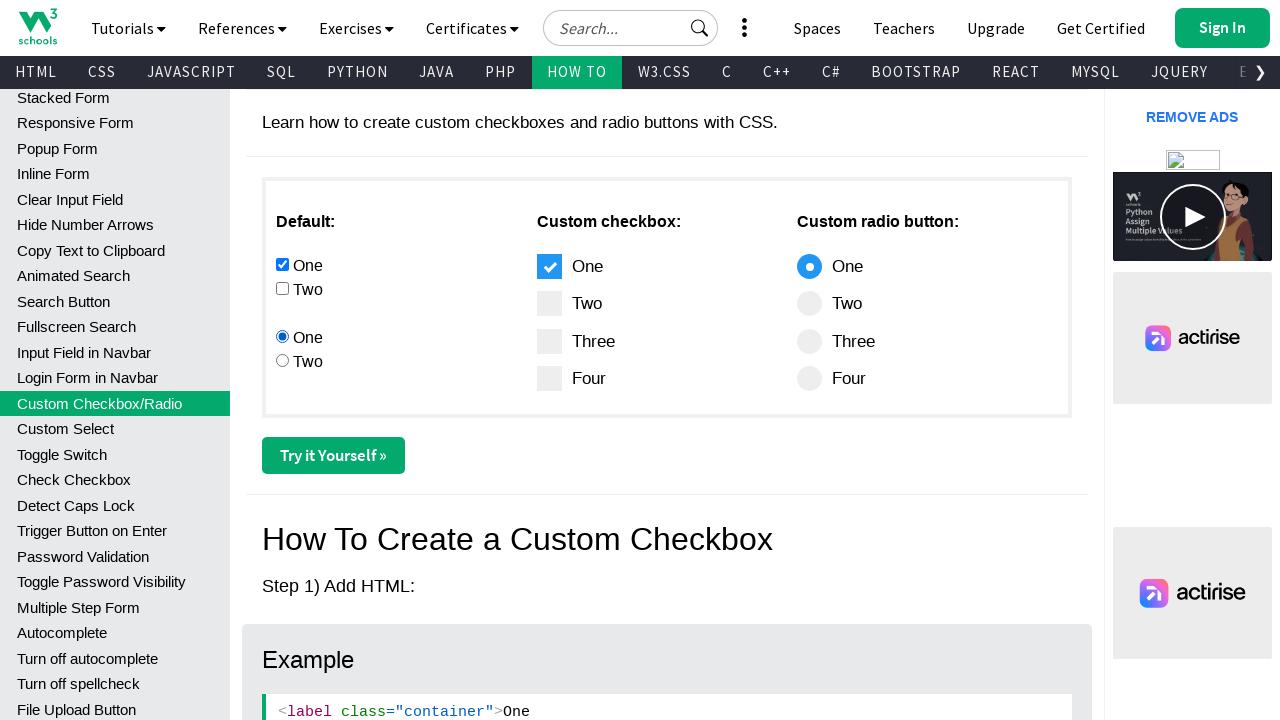